Tests clearing the complete state of all items by checking then unchecking the toggle all checkbox

Starting URL: https://demo.playwright.dev/todomvc

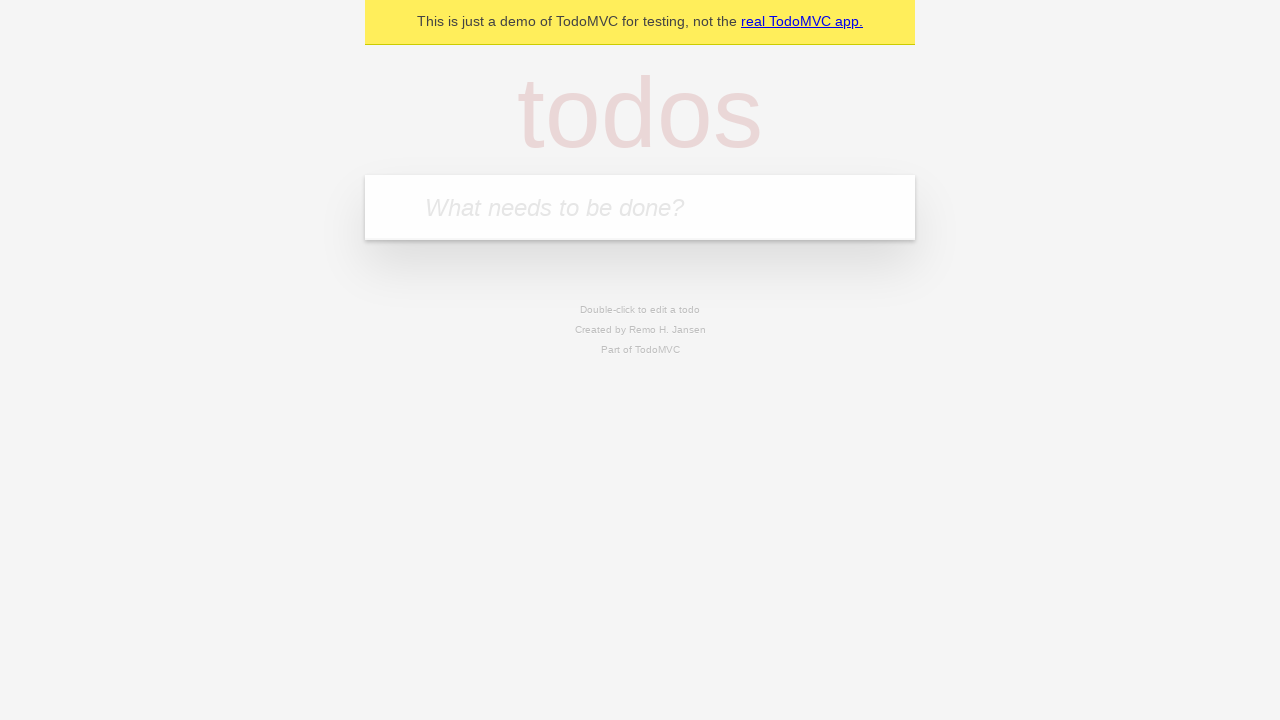

Filled todo input with 'buy some cheese' on internal:attr=[placeholder="What needs to be done?"i]
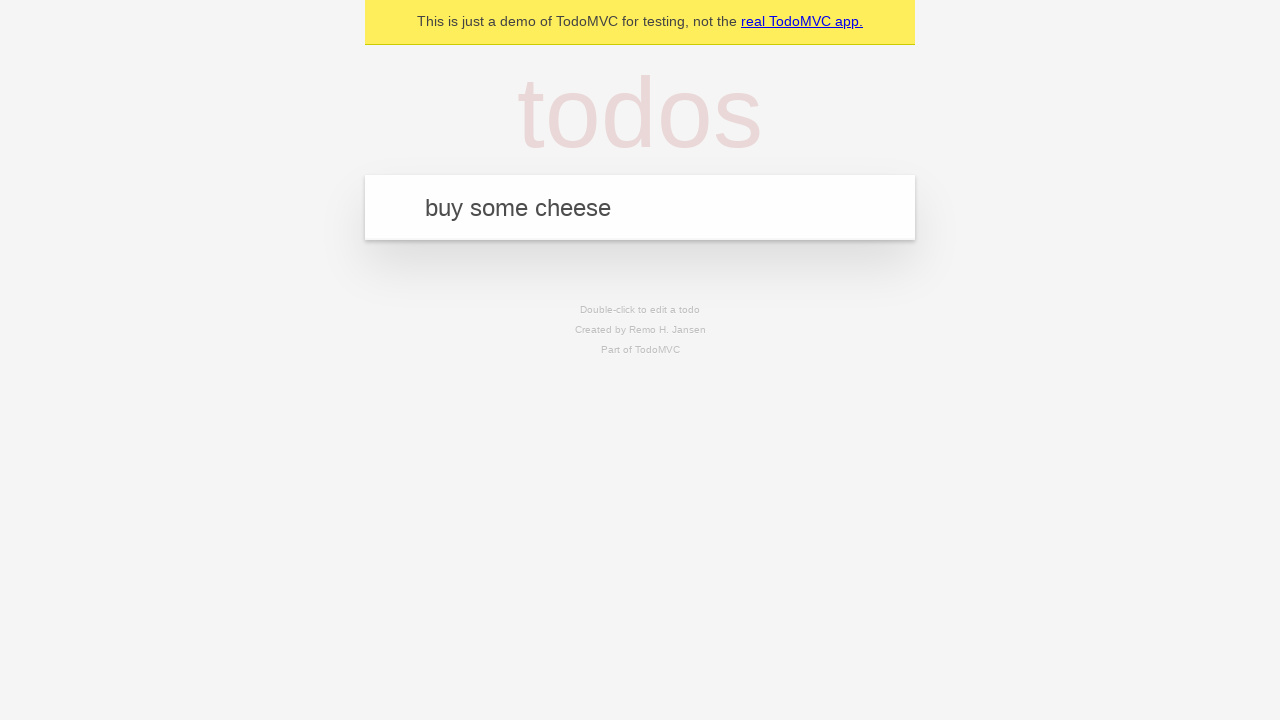

Pressed Enter to add first todo item on internal:attr=[placeholder="What needs to be done?"i]
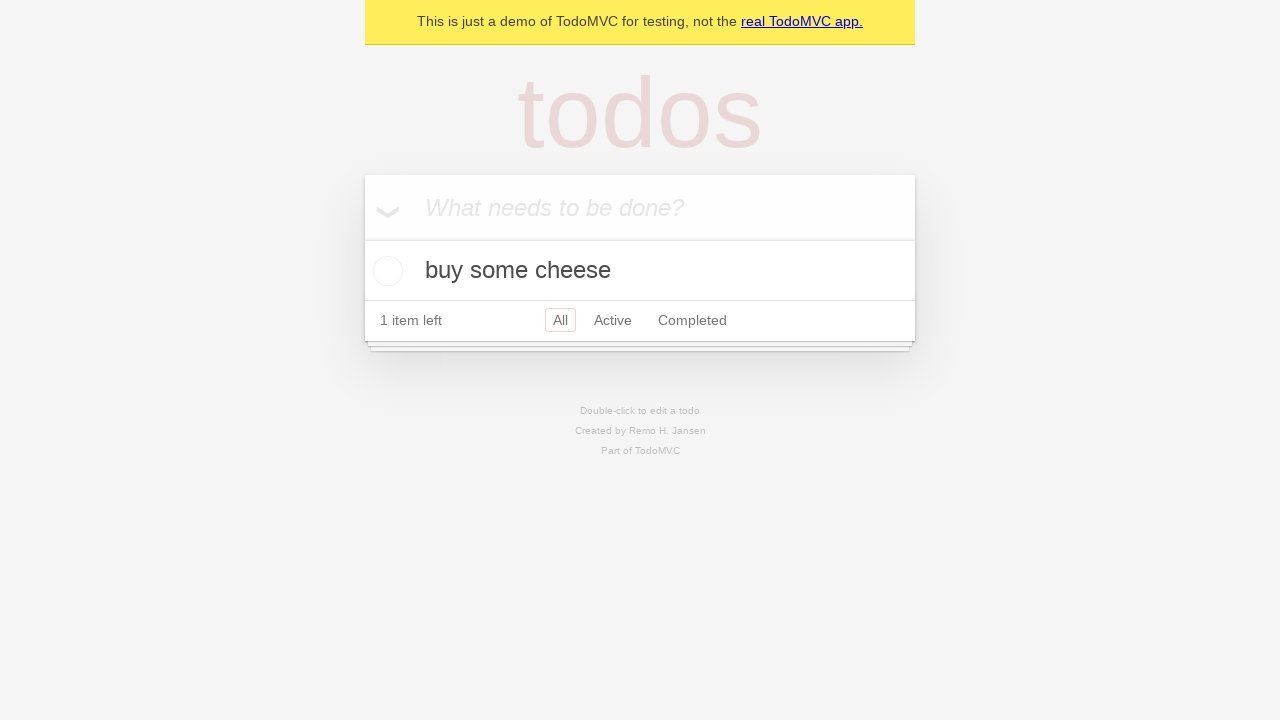

Filled todo input with 'feed the cat' on internal:attr=[placeholder="What needs to be done?"i]
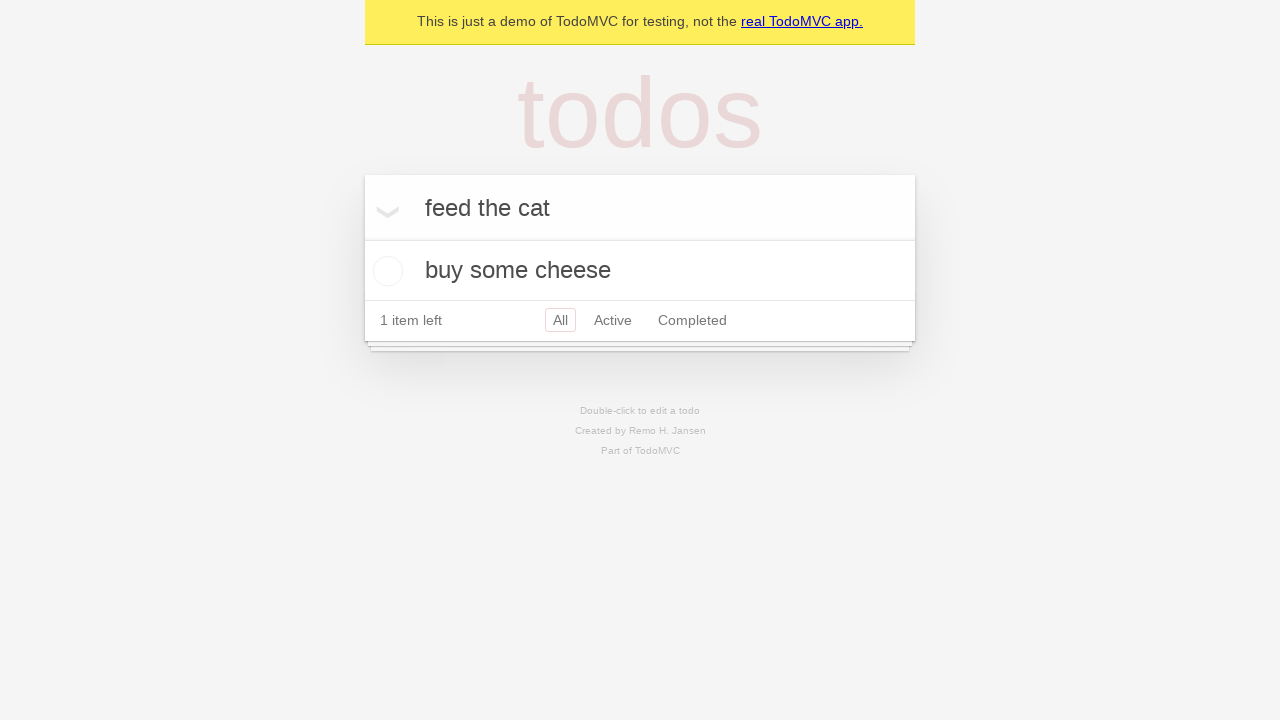

Pressed Enter to add second todo item on internal:attr=[placeholder="What needs to be done?"i]
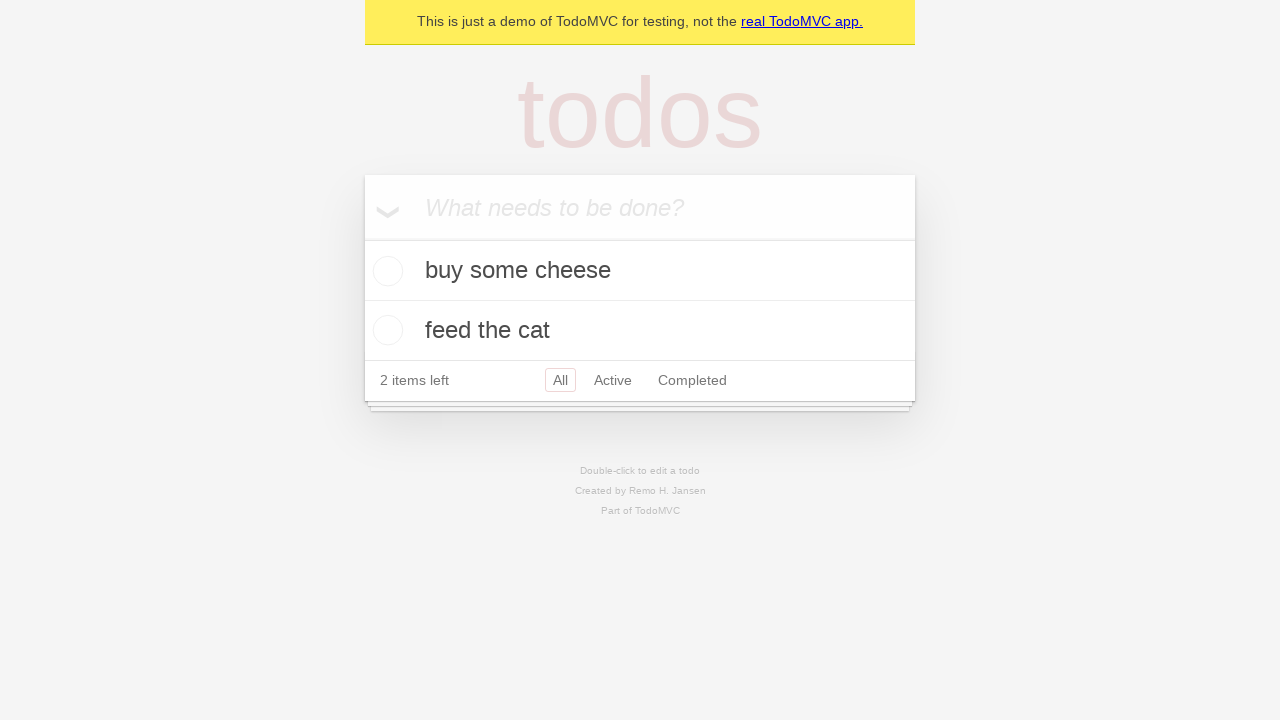

Filled todo input with 'book a doctors appointment' on internal:attr=[placeholder="What needs to be done?"i]
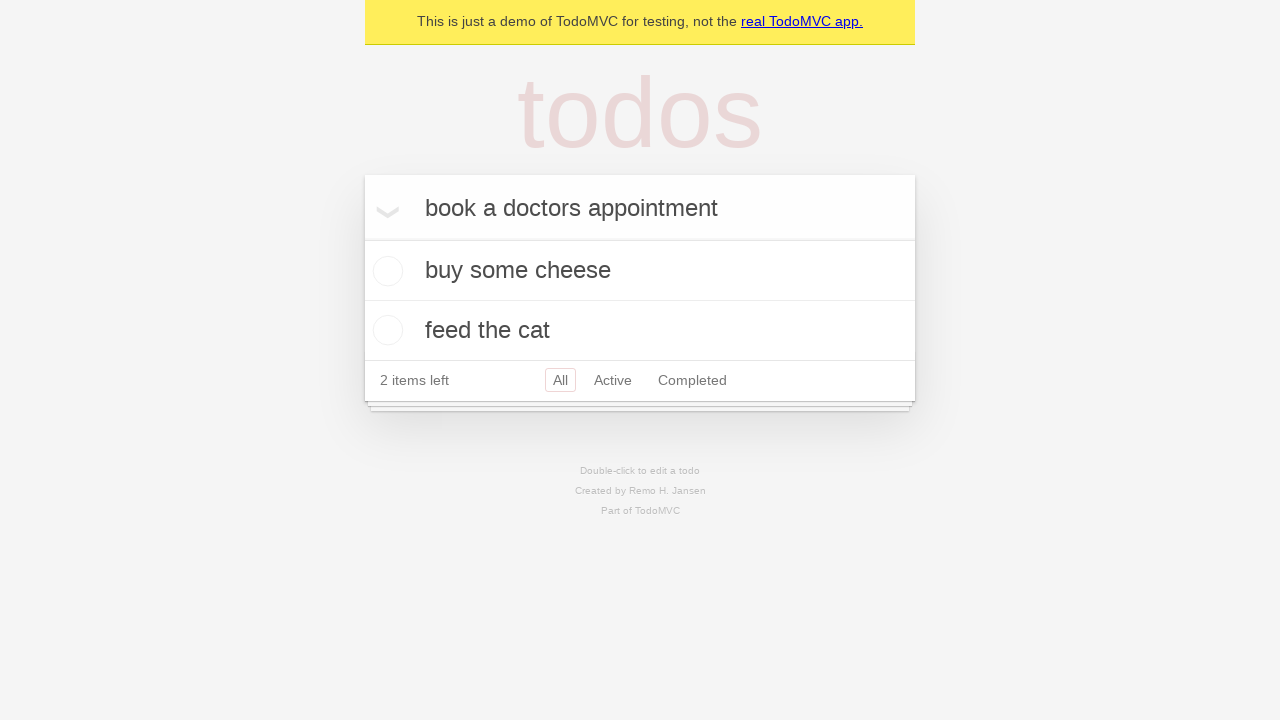

Pressed Enter to add third todo item on internal:attr=[placeholder="What needs to be done?"i]
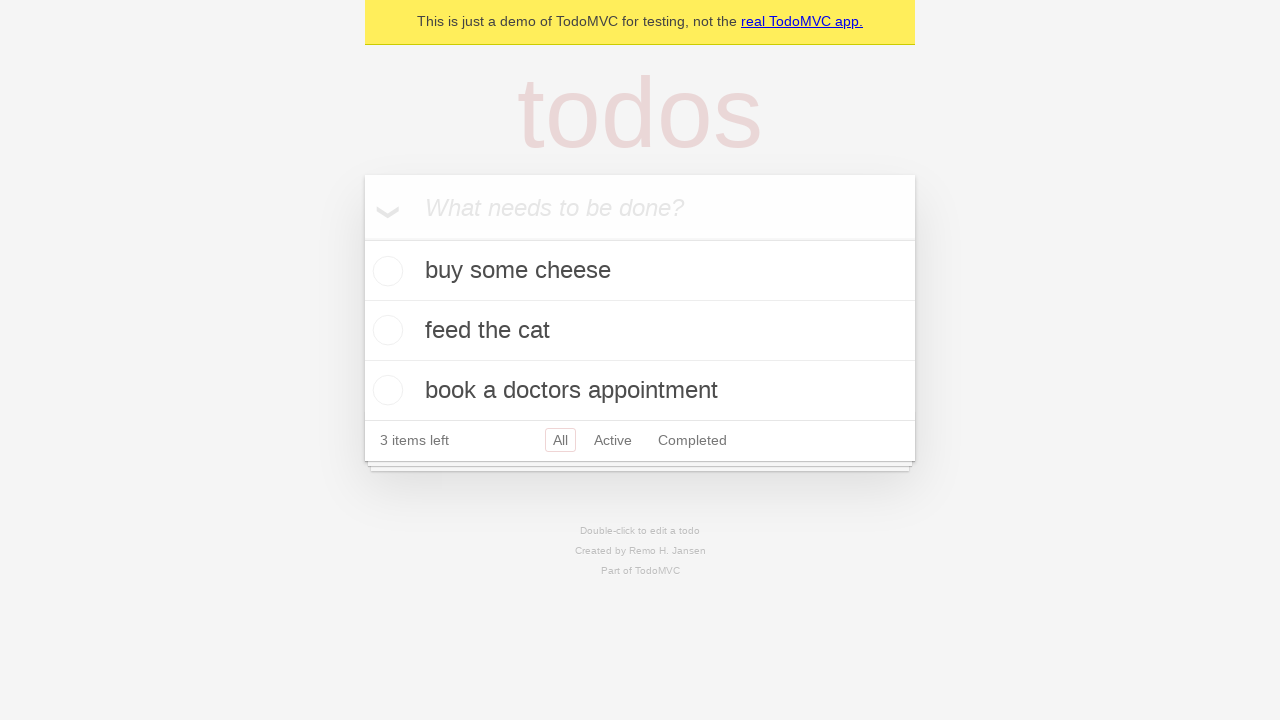

Clicked toggle all checkbox to mark all items as complete at (362, 238) on internal:label="Mark all as complete"i
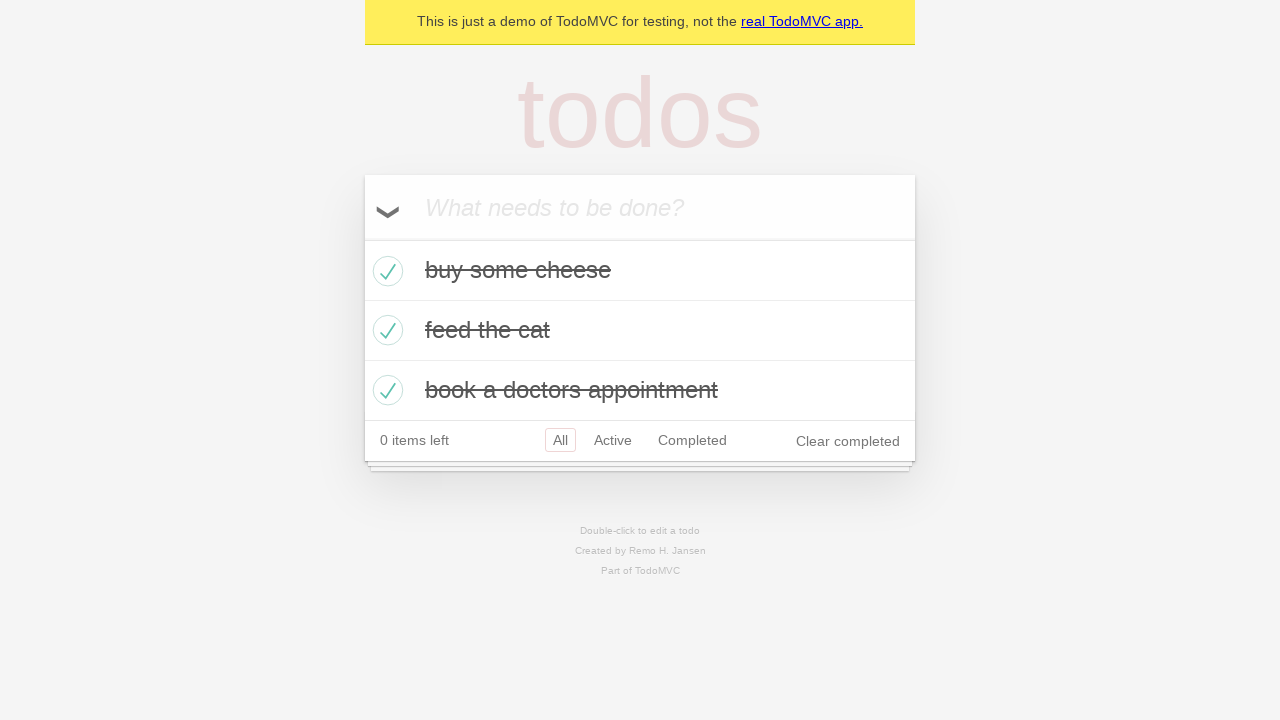

Clicked toggle all checkbox to uncheck all items and clear complete state at (362, 238) on internal:label="Mark all as complete"i
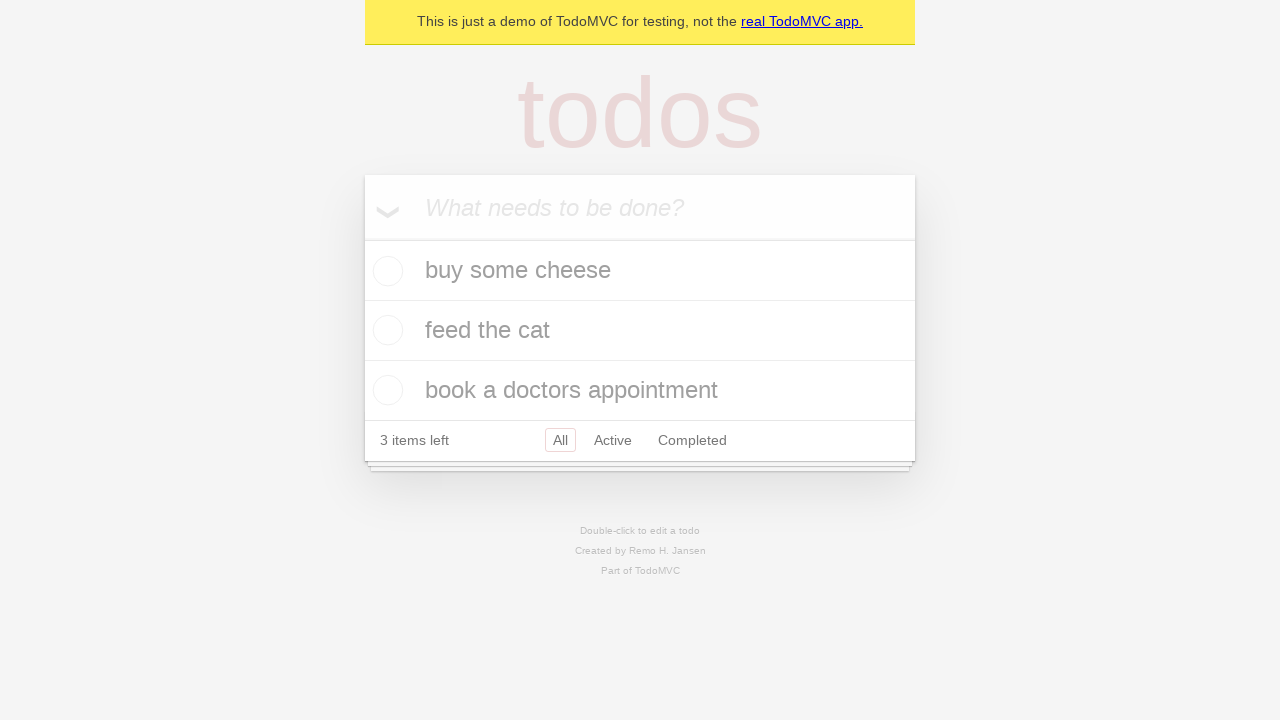

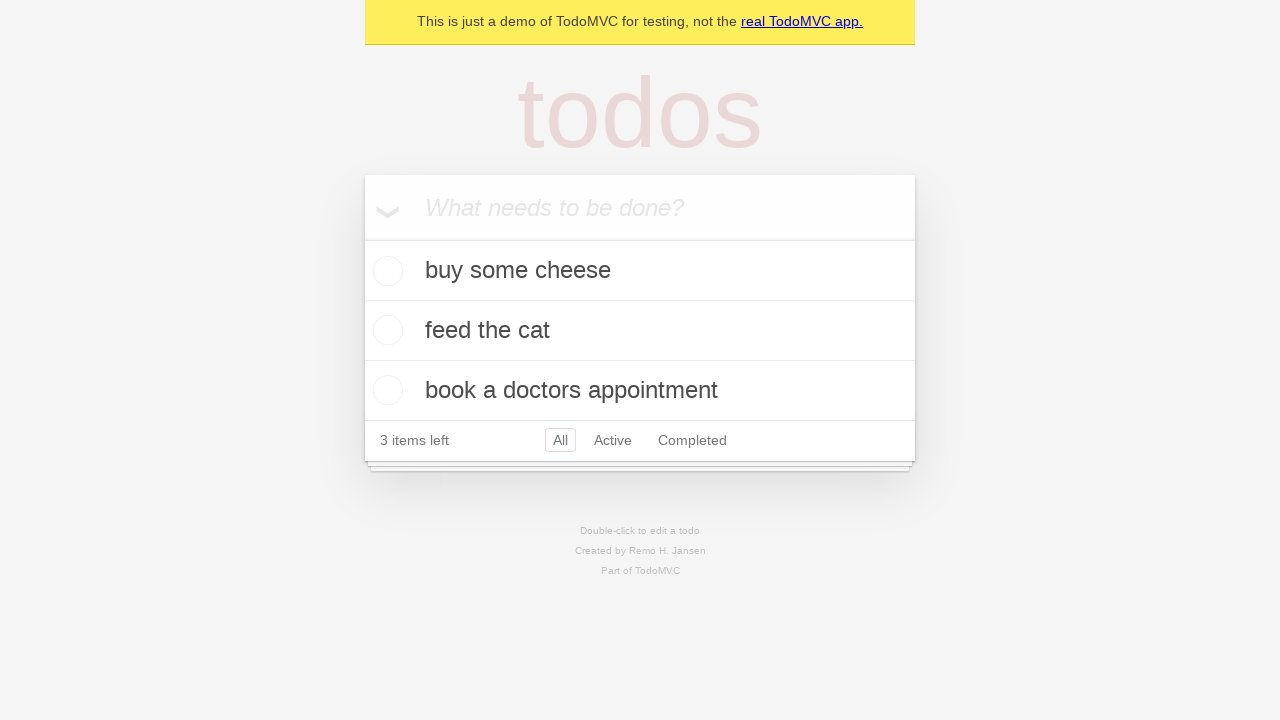